Navigates to way2automation.com and maximizes the browser window. The original script takes a screenshot but this is converted to a simple navigation and window state verification.

Starting URL: https://way2automation.com

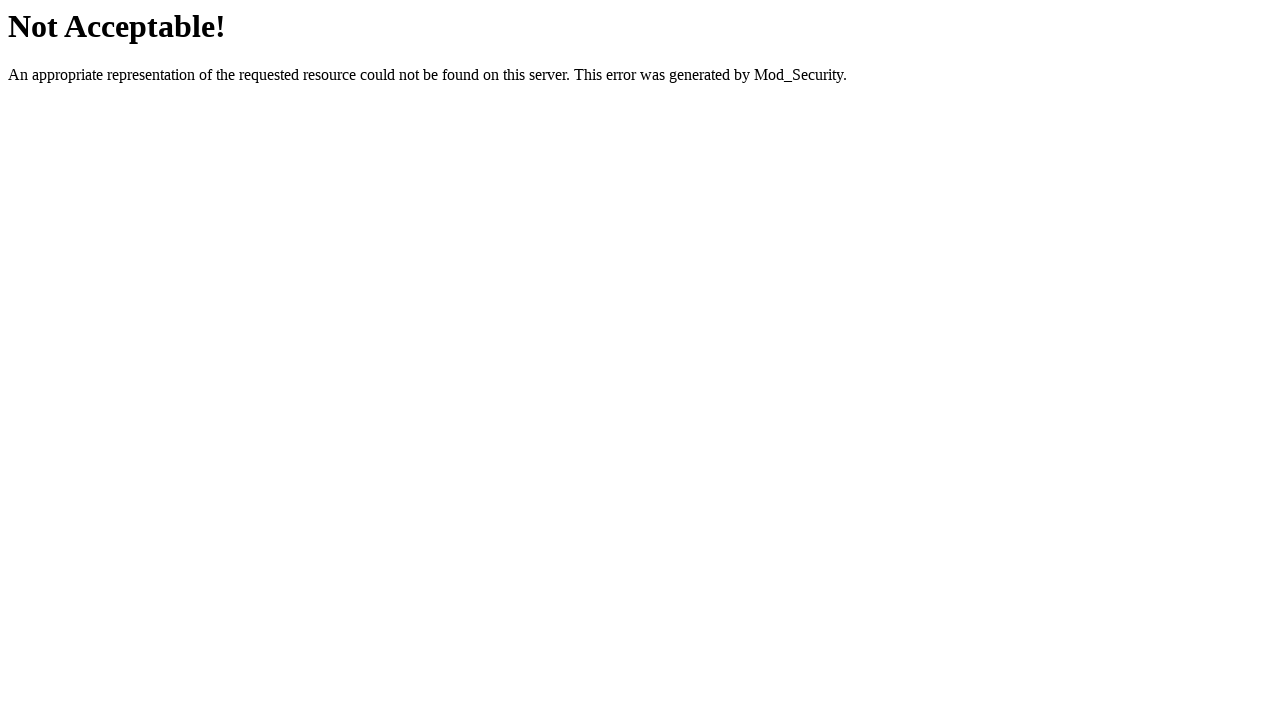

Navigated to https://way2automation.com
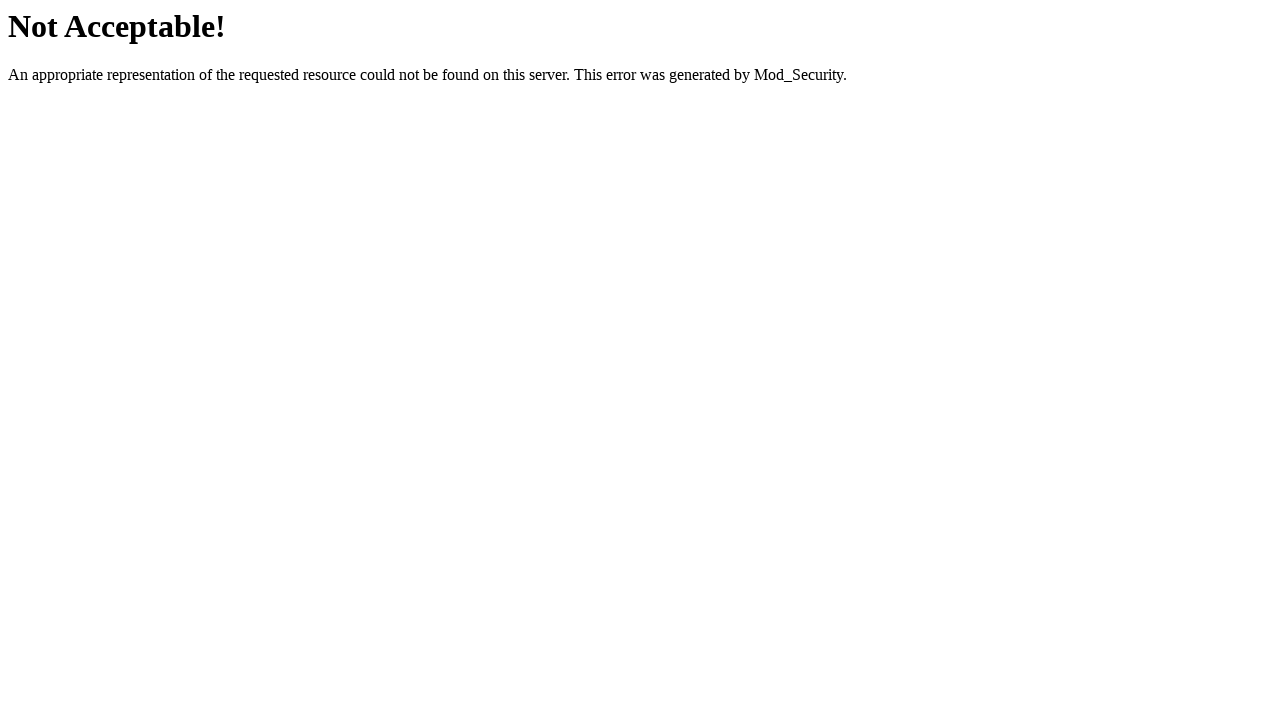

Set viewport size to 1920x1080 (maximized)
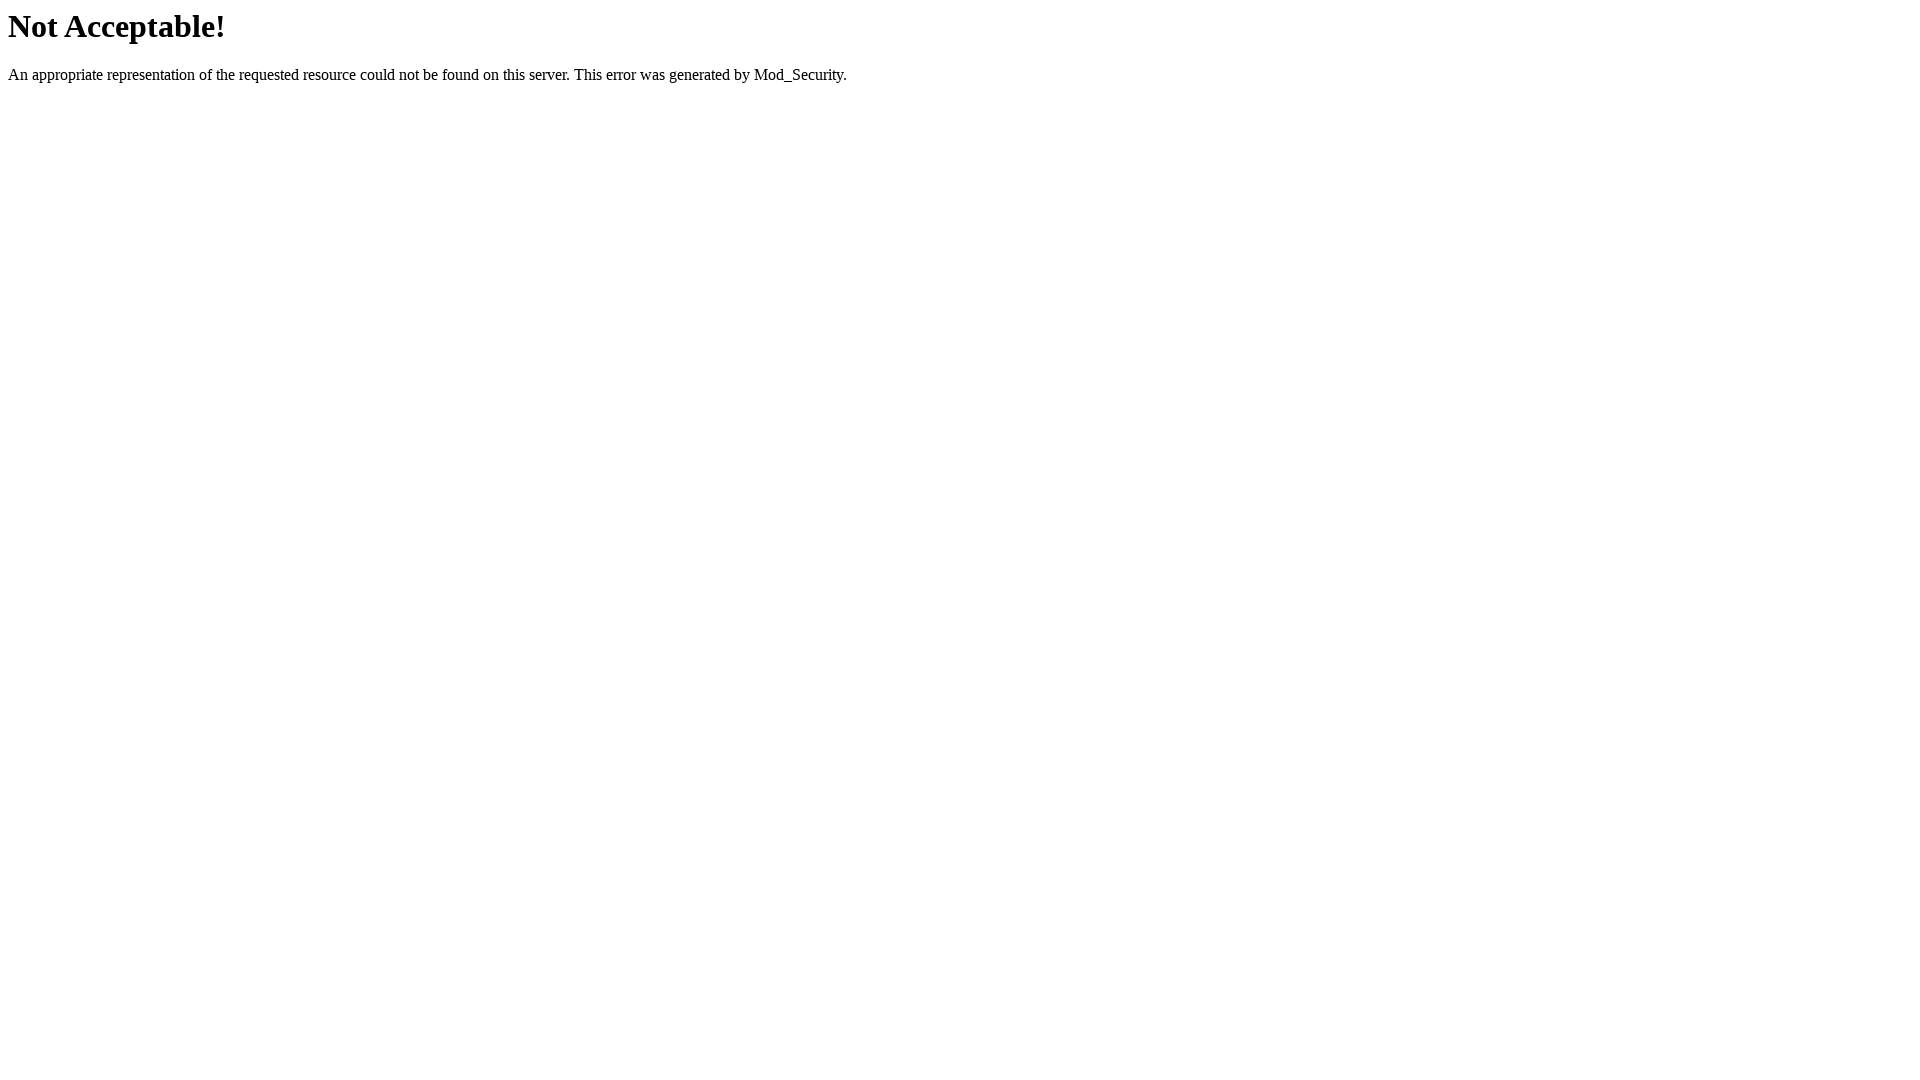

Page fully loaded and network idle
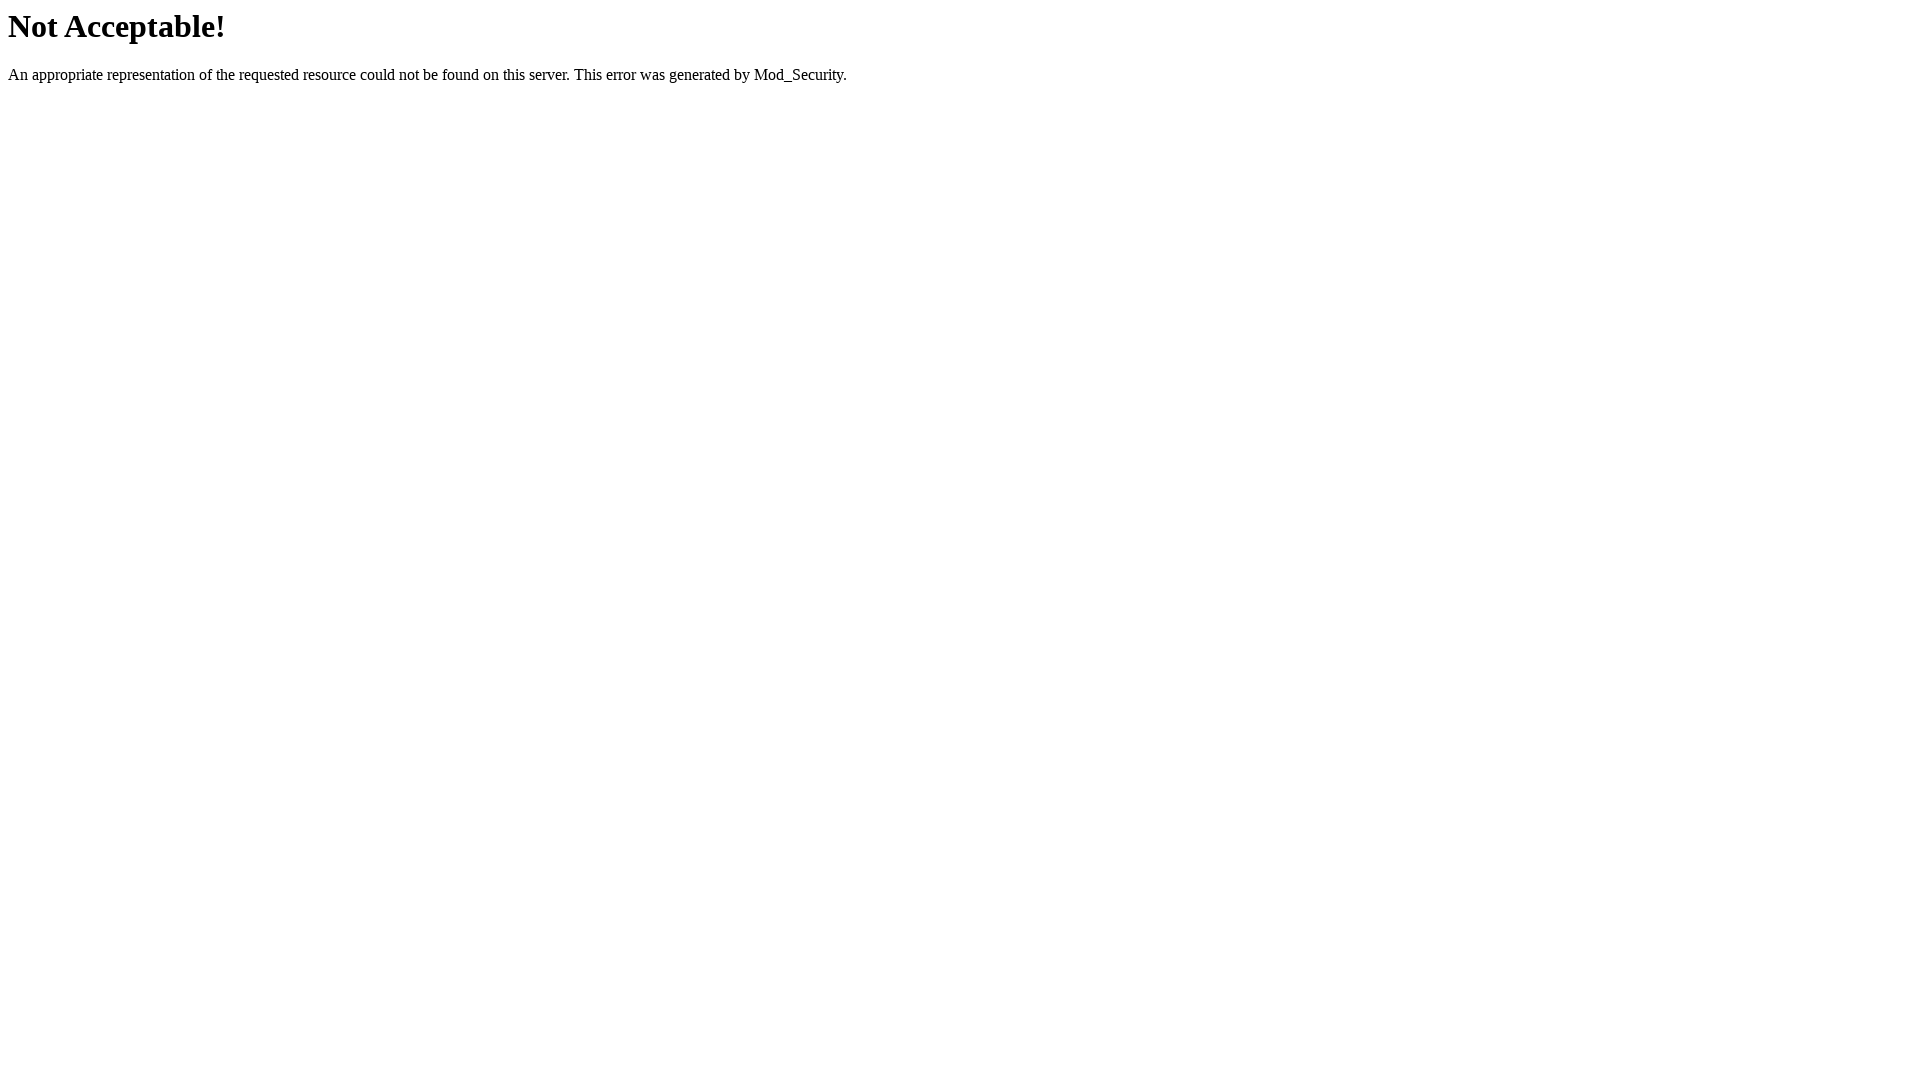

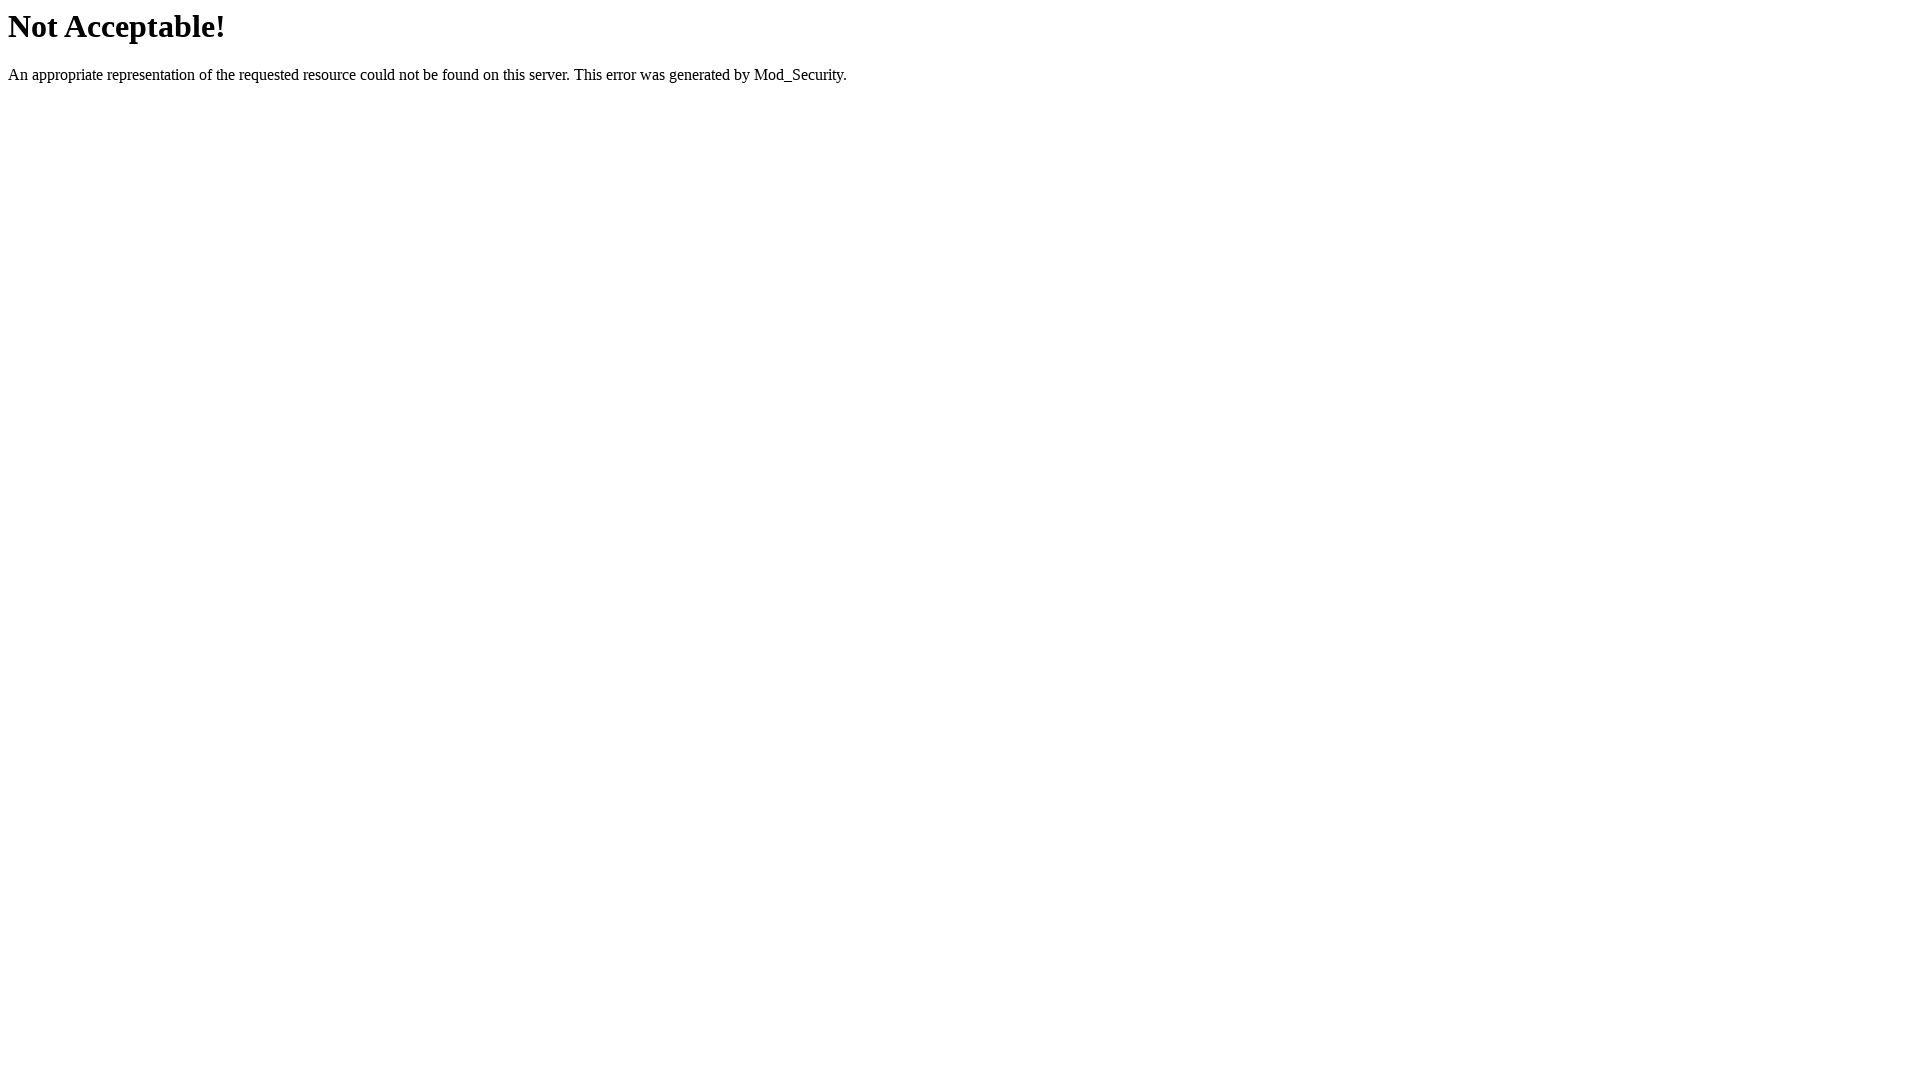